Tests that the course price element is displayed on the page using CSS selector

Starting URL: https://www.training360.com/tesztautomatizalas-selenium-webdriverrel-pythonban-tanfolyam-swd-python

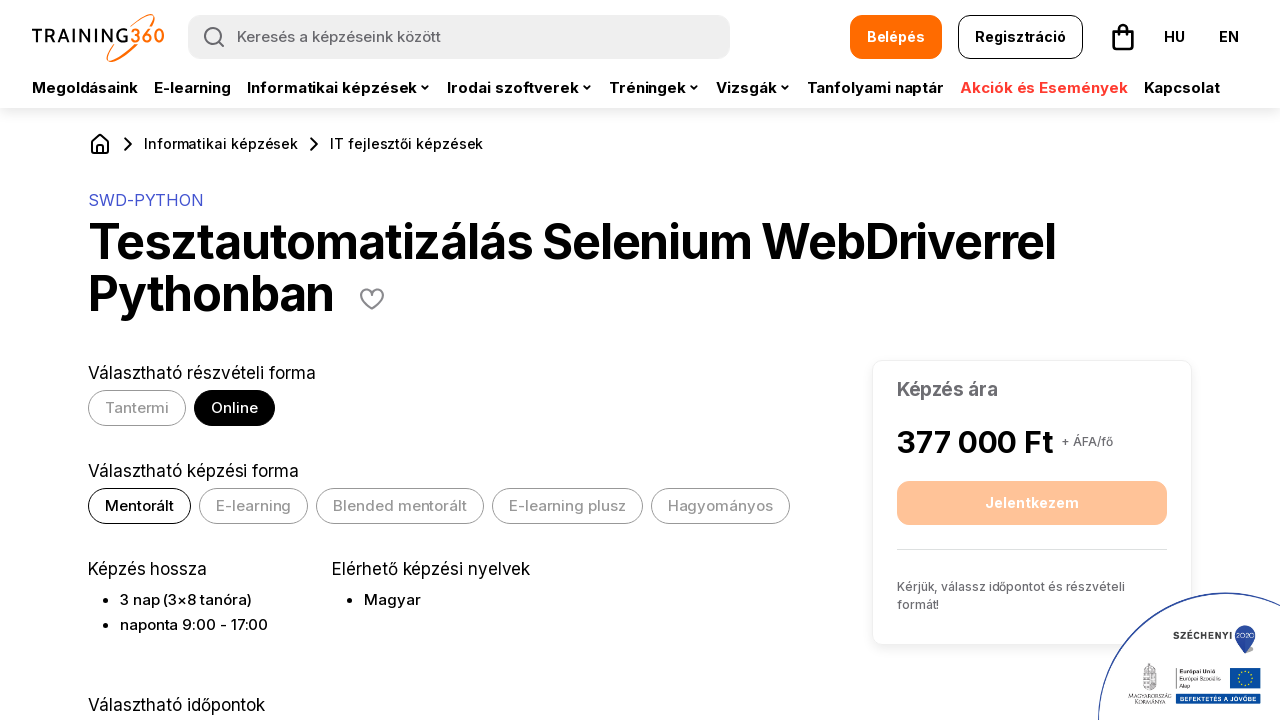

Waited for price element with CSS selector '.selected-course__amount' to be present
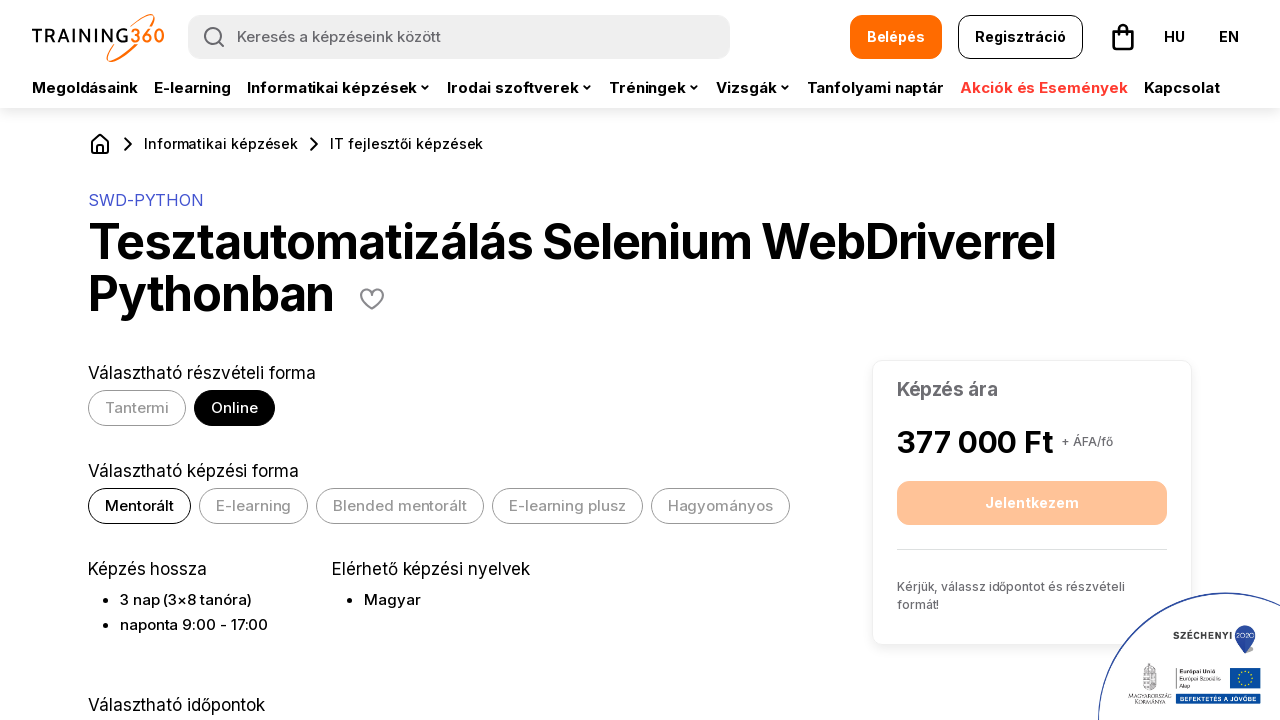

Located price element using CSS selector '.selected-course__amount'
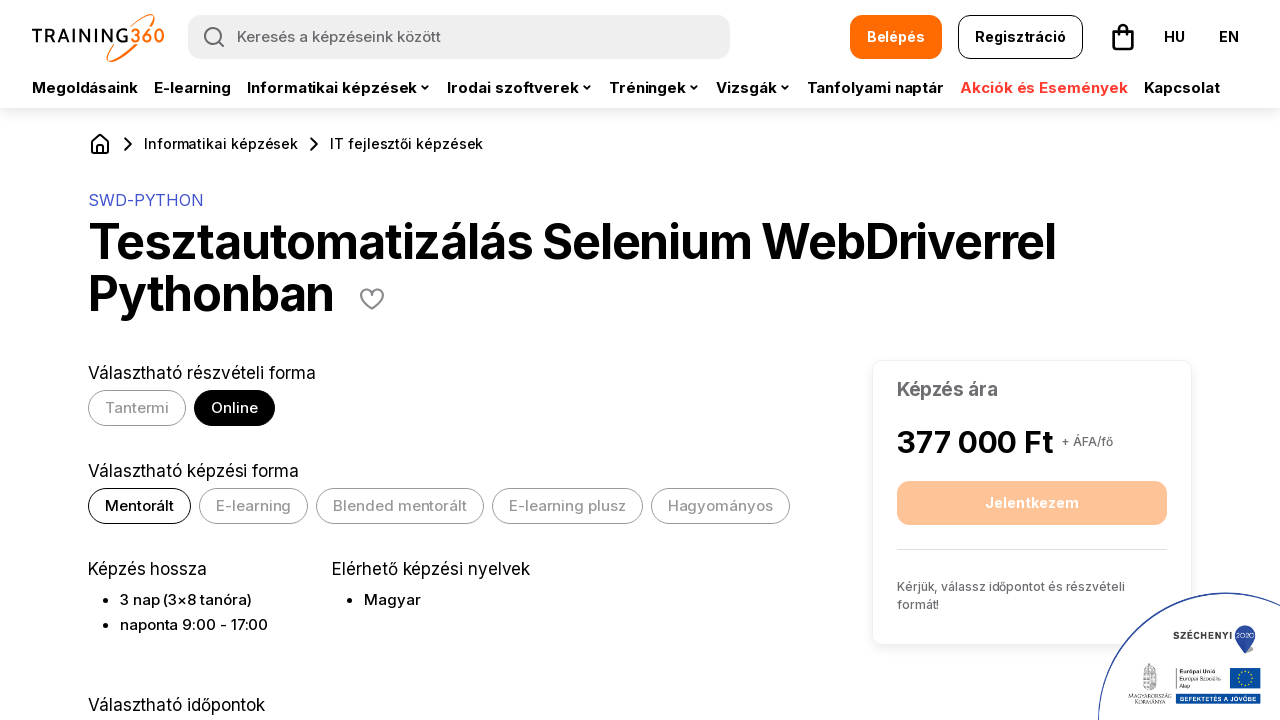

Verified that price element is visible on the page
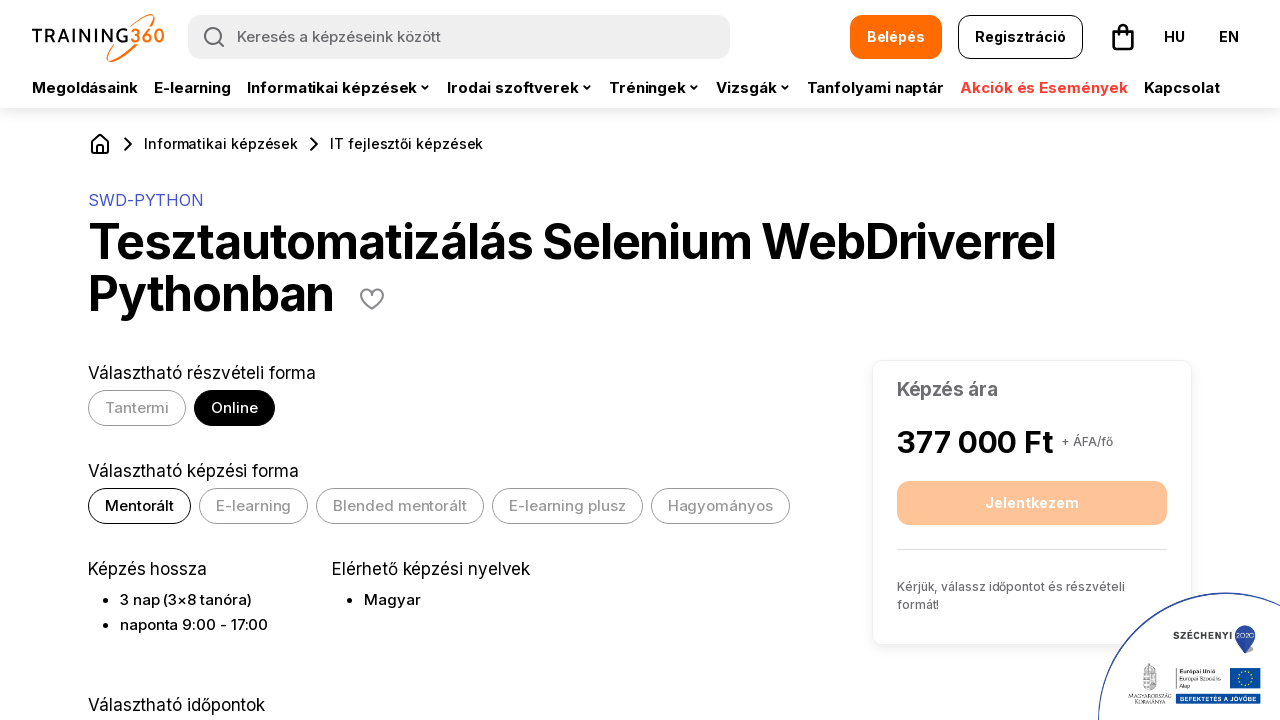

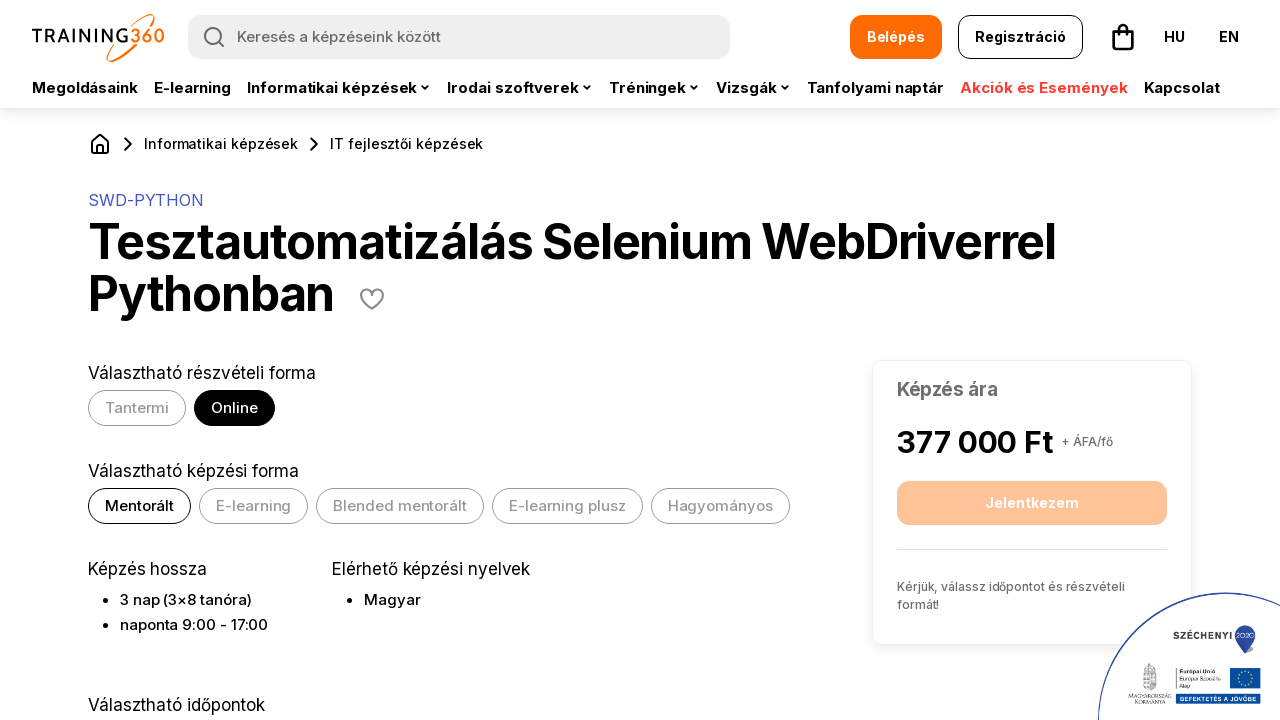